Tests SVG map interaction by navigating to an India map page, finding all state paths in the SVG, and clicking on the Tripura state element

Starting URL: https://www.amcharts.com/svg-maps/?map=india

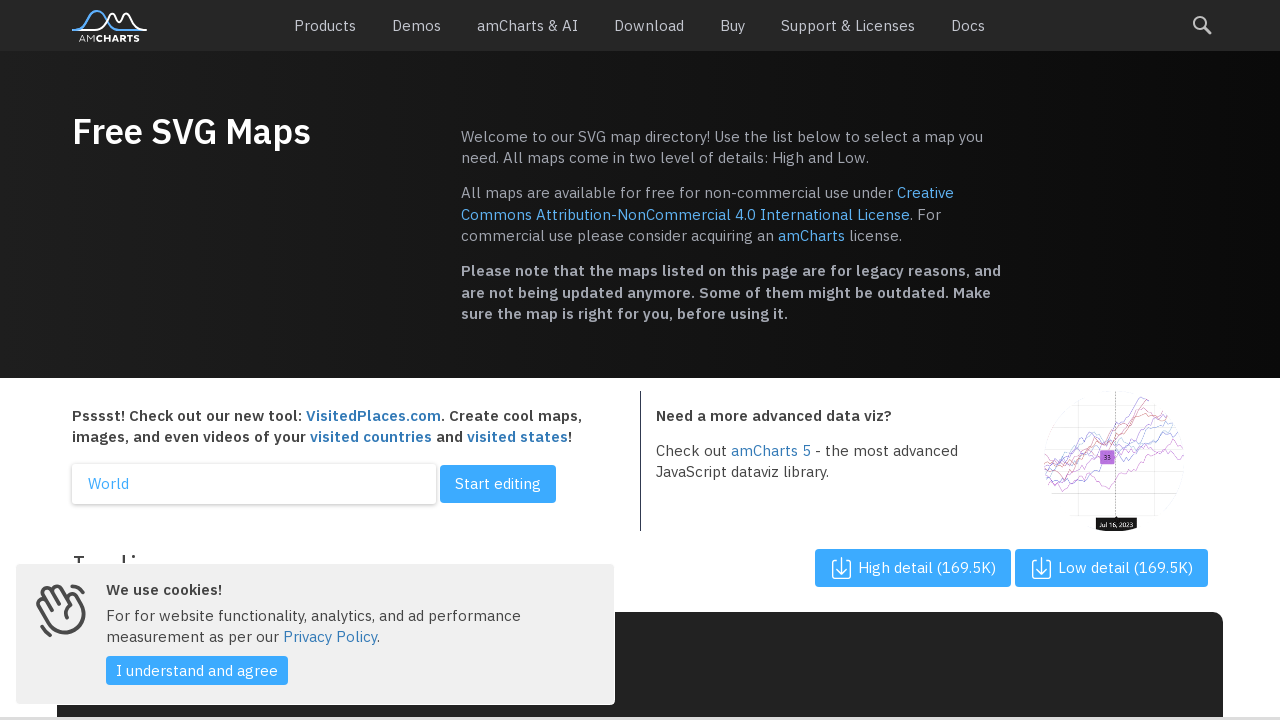

SVG map loaded on India map page
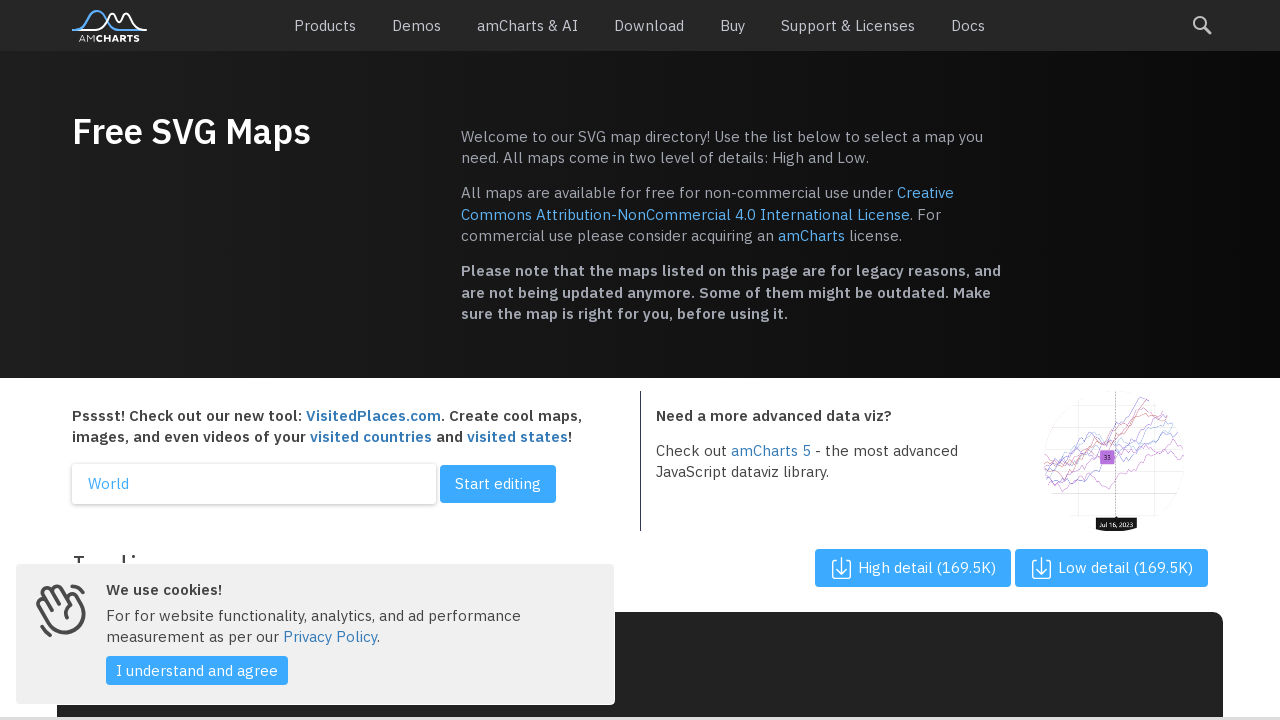

Located all state path elements in SVG map
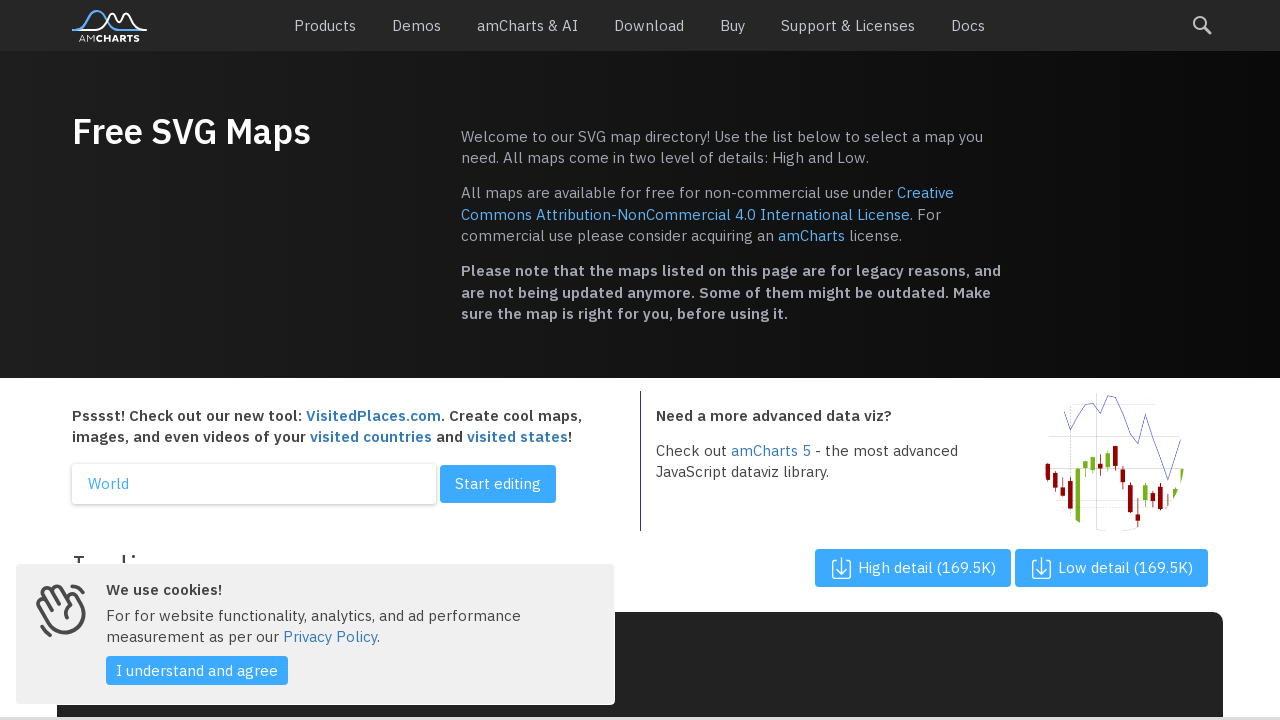

Found 0 state elements in the map
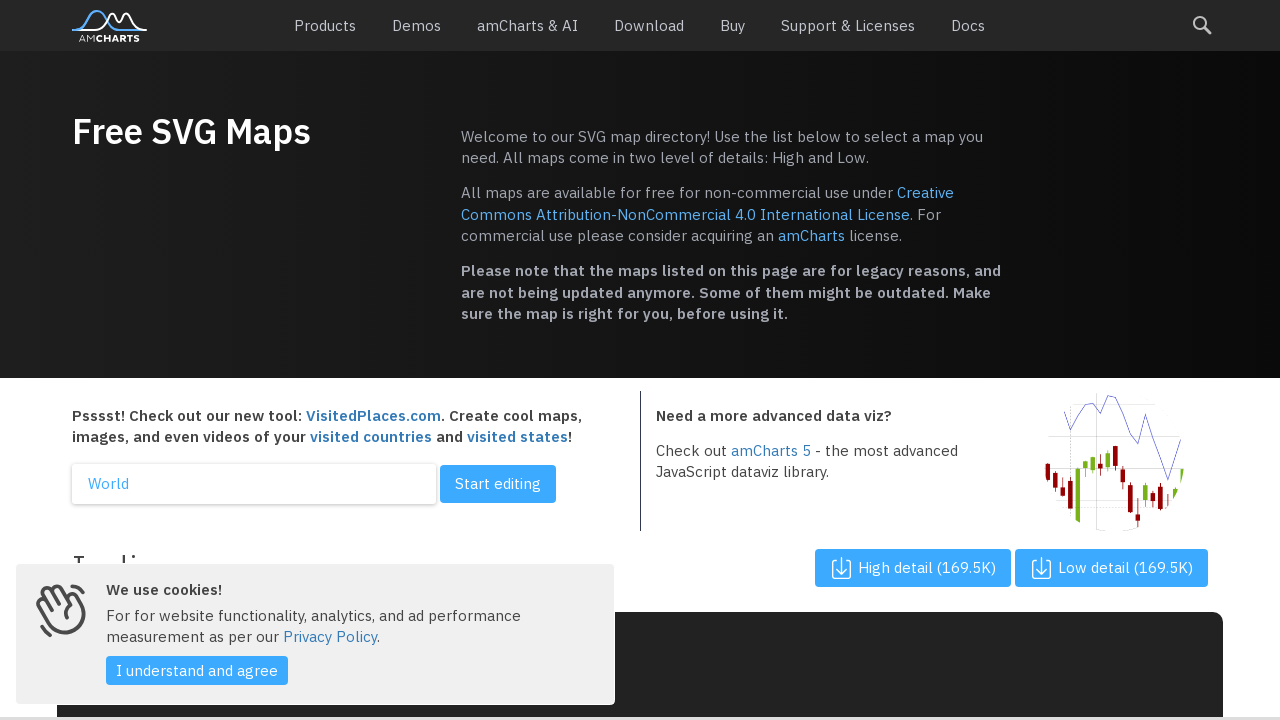

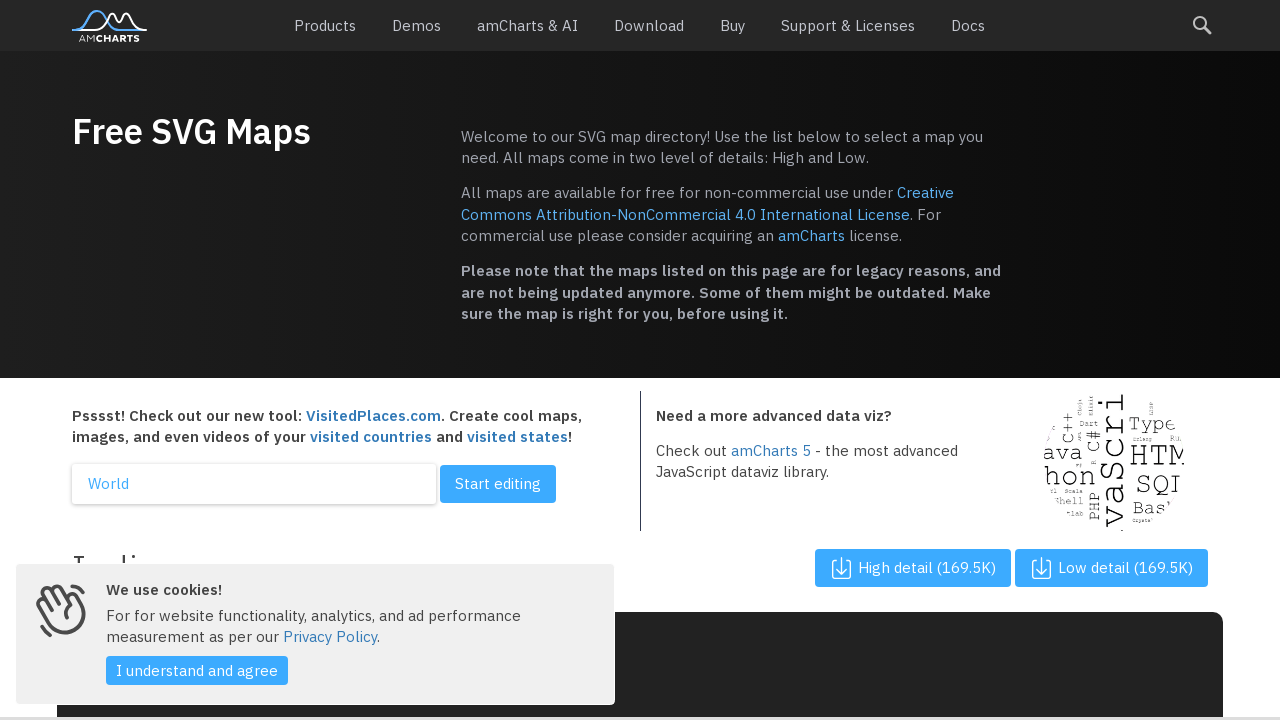